Tests browser window management by maximizing, setting fullscreen mode, and adjusting window position and size

Starting URL: https://www.testotomasyonu.com

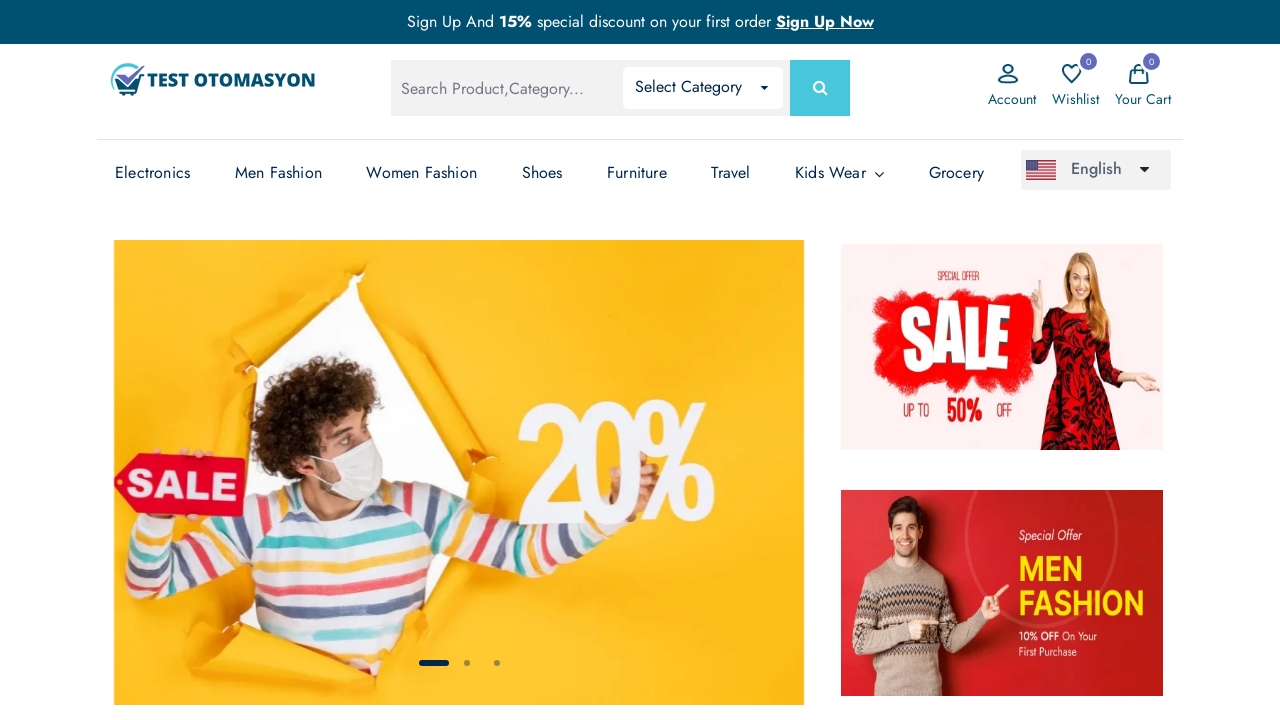

Retrieved initial viewport size
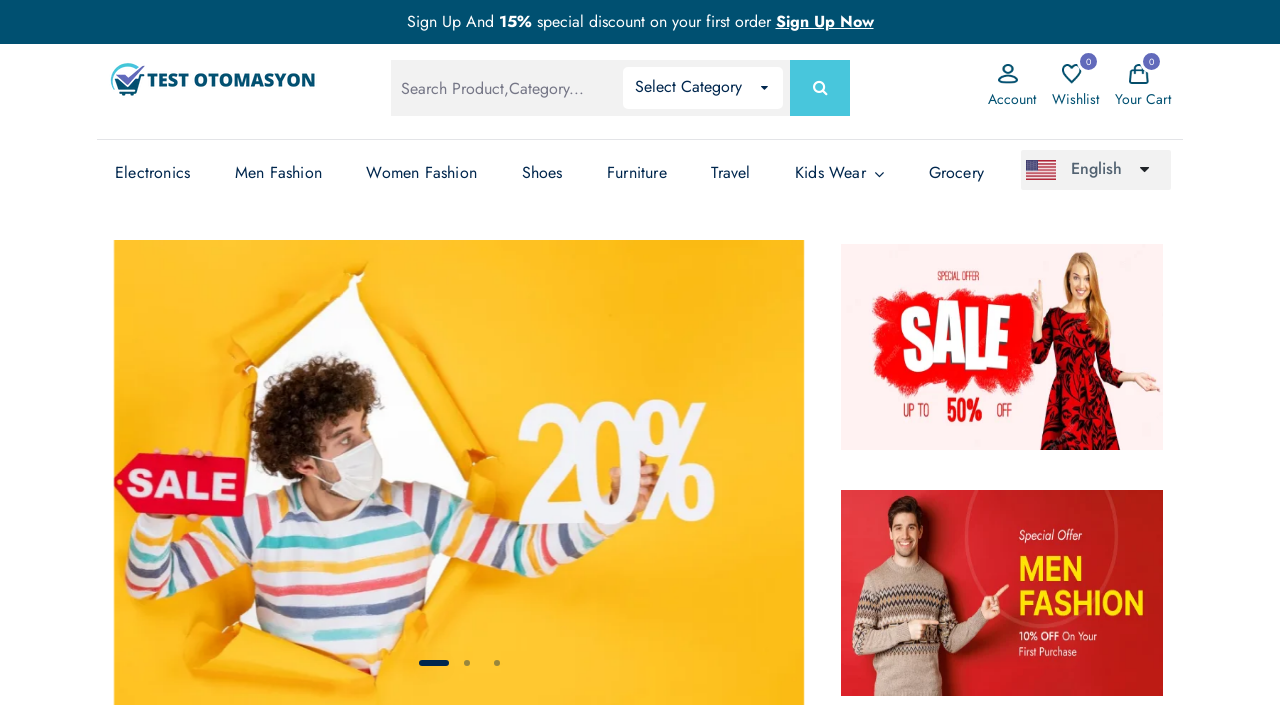

Set viewport size to 1920x1080 to simulate window maximize
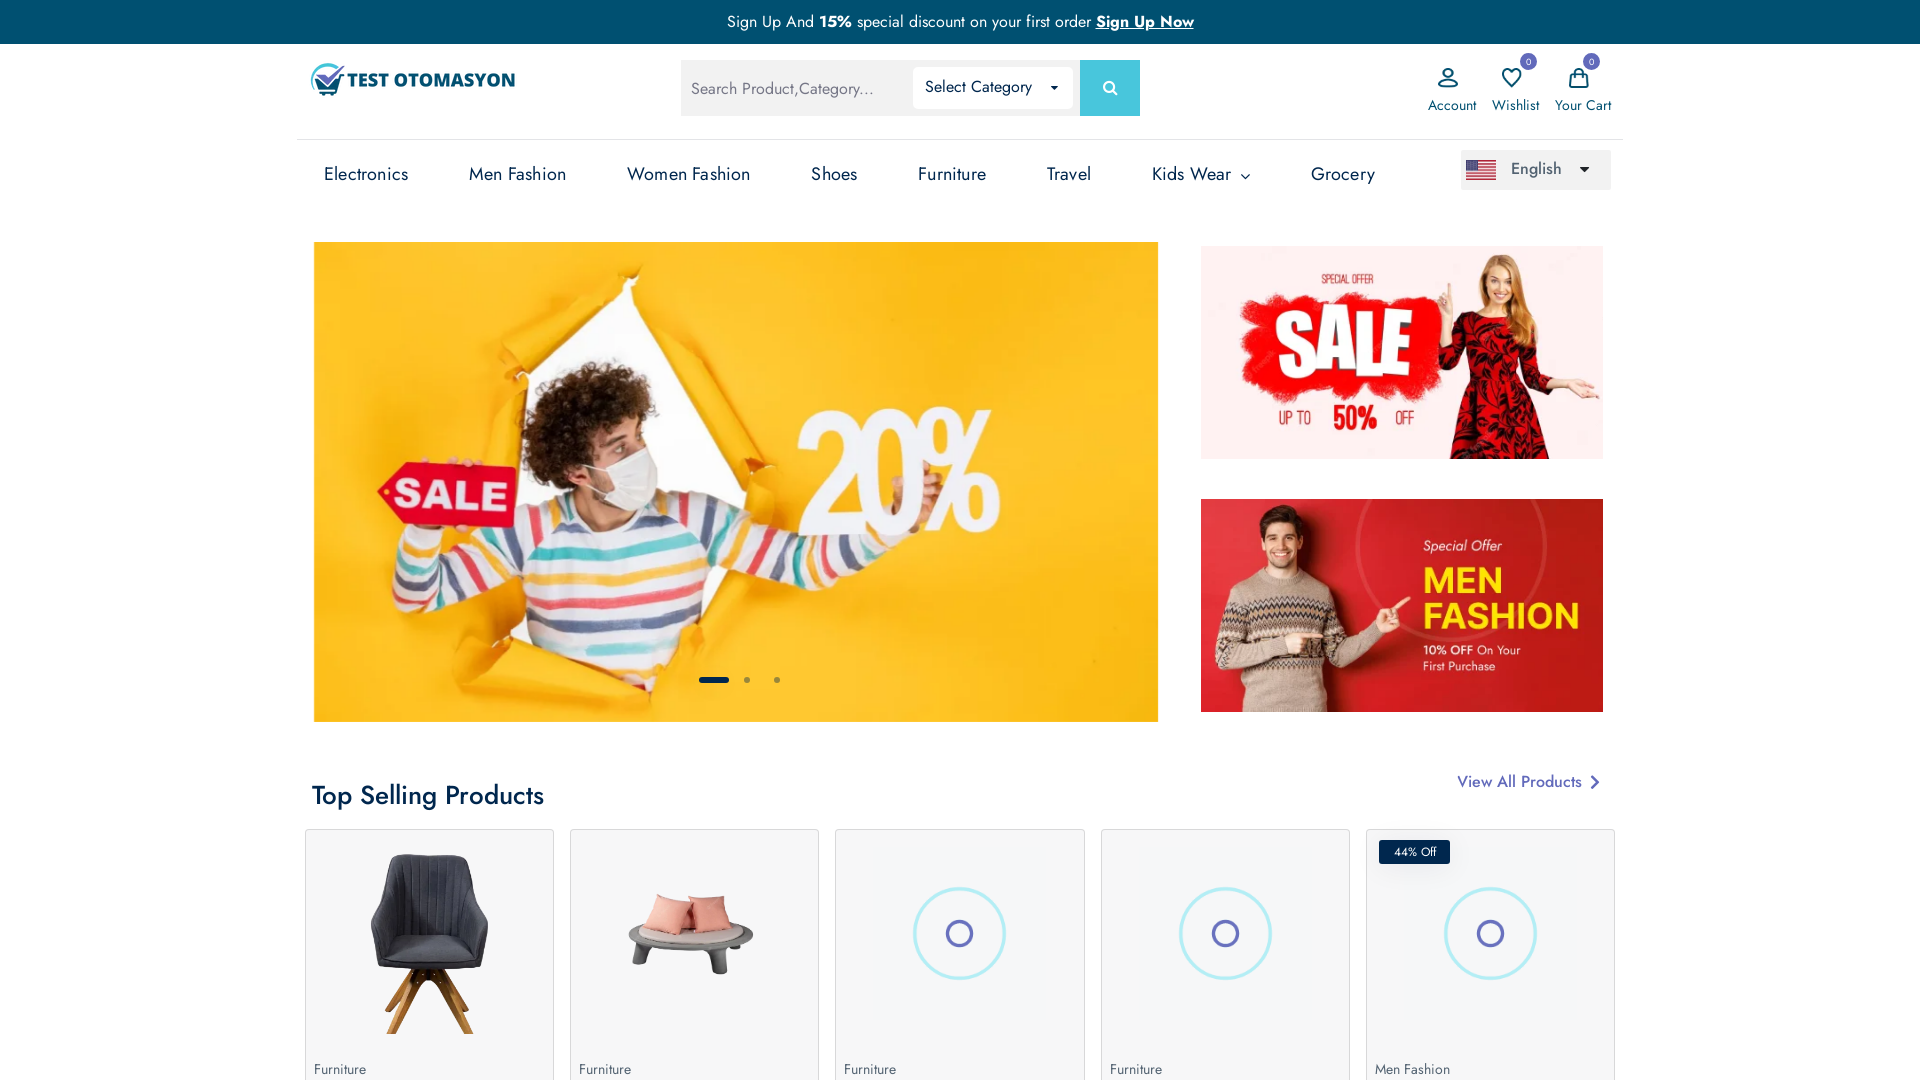

Retrieved viewport size after maximize operation
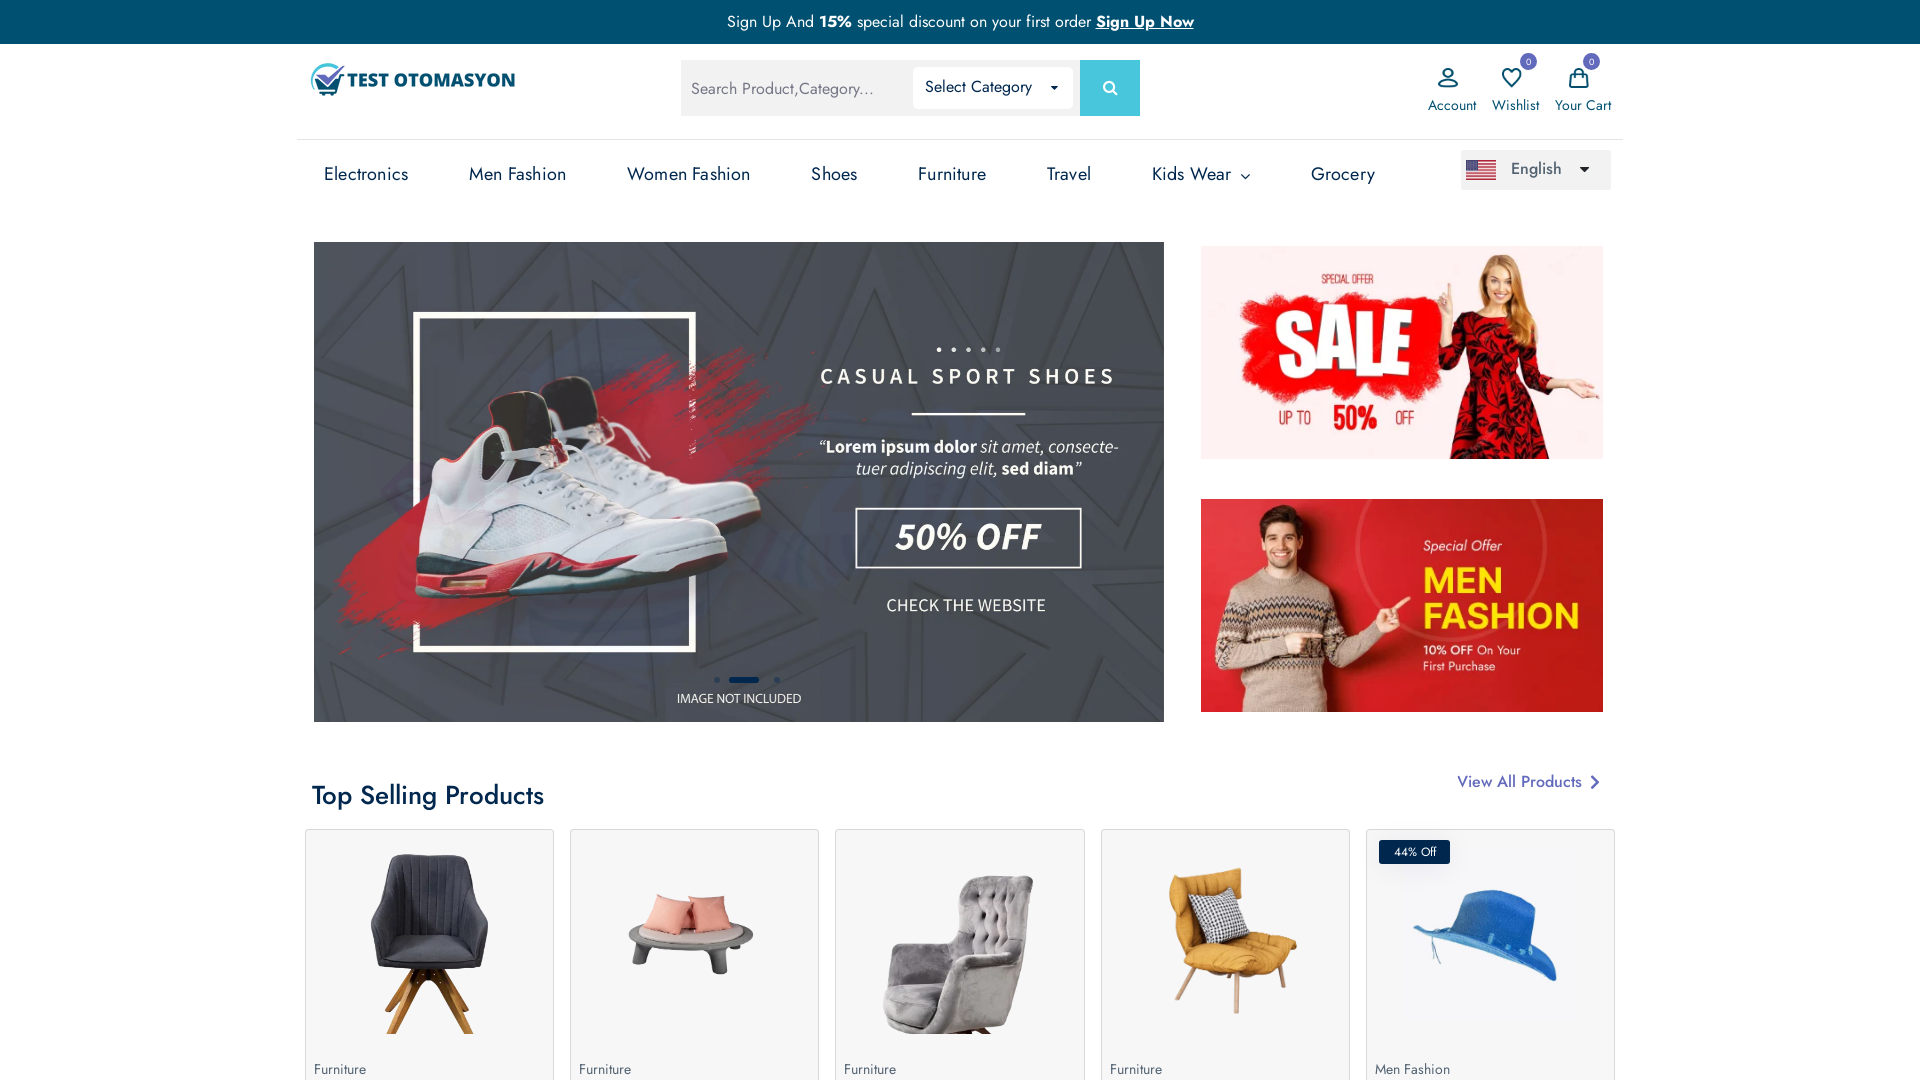

Set viewport to fullscreen dimensions (1920x1080)
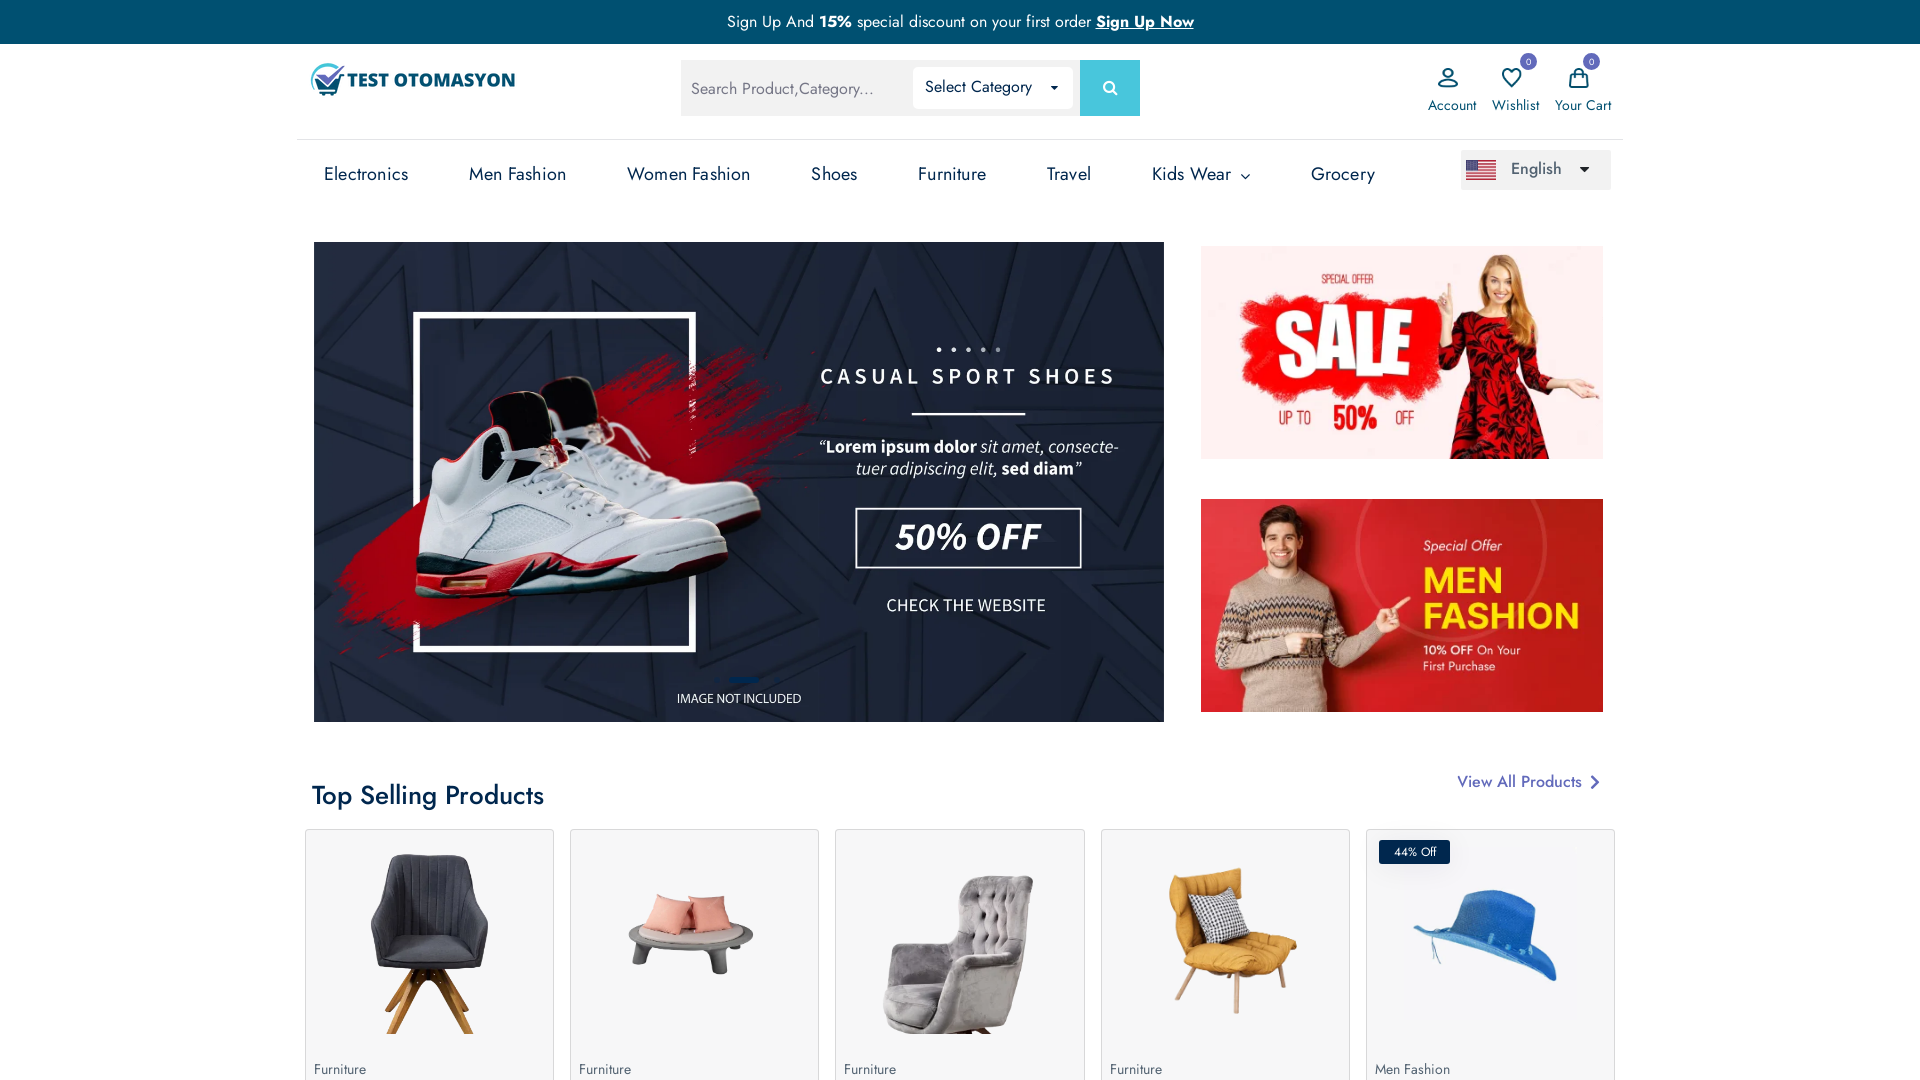

Adjusted viewport to custom size 500x500
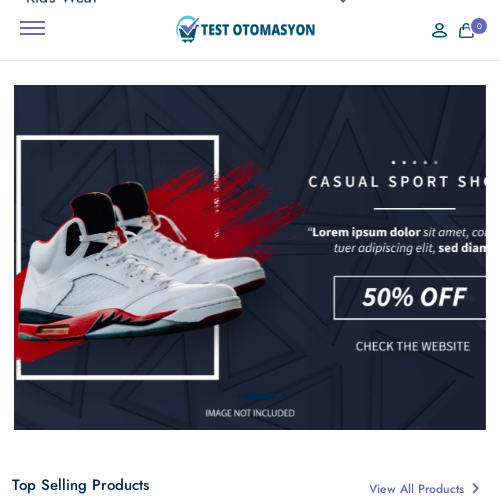

Waited 5 seconds to observe window size changes
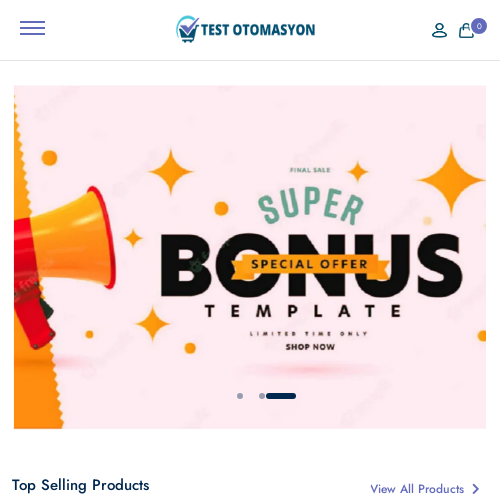

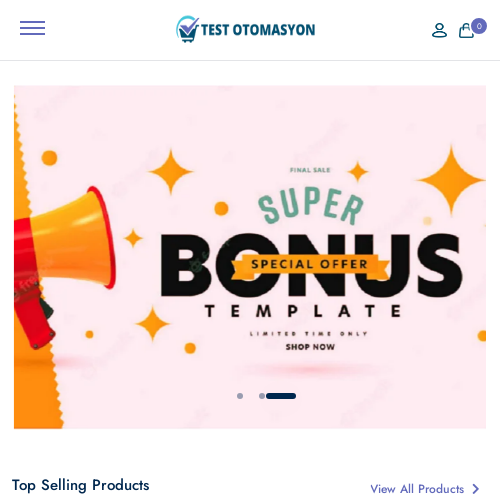